Tests filtering to display all items after switching between Active and Completed views

Starting URL: https://demo.playwright.dev/todomvc

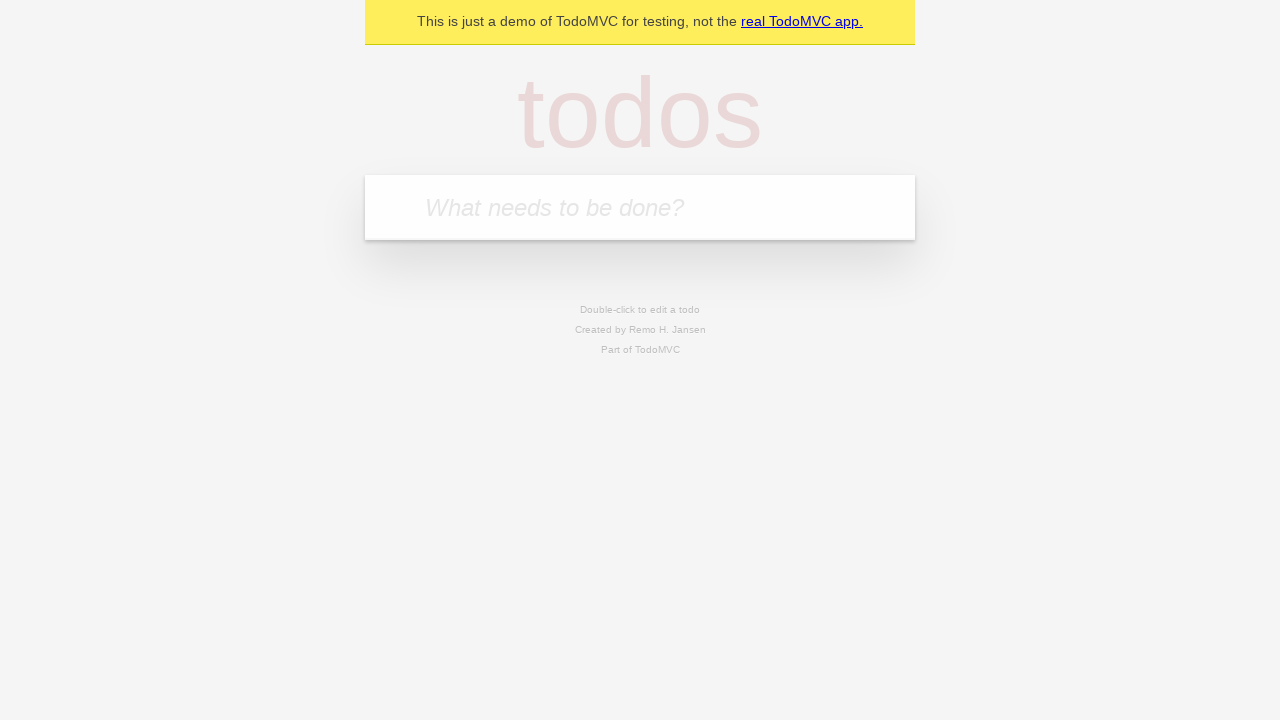

Filled todo input with 'buy some cheese' on internal:attr=[placeholder="What needs to be done?"i]
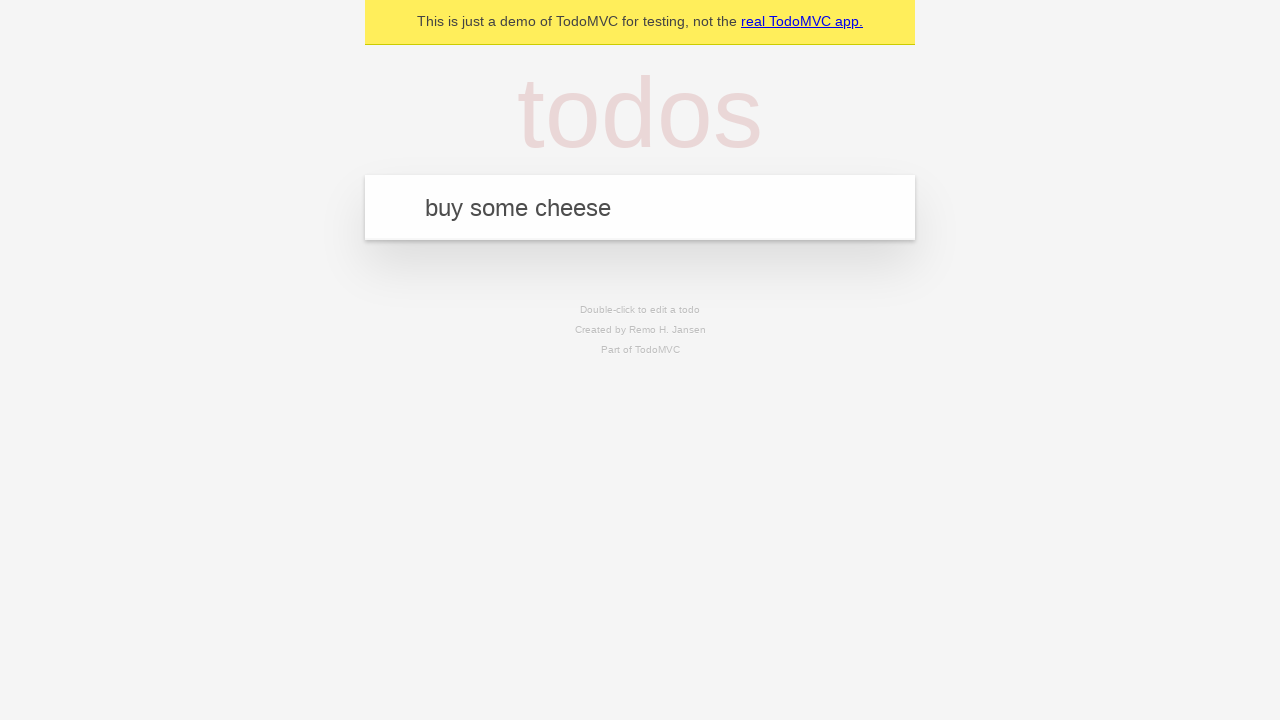

Pressed Enter to create first todo item on internal:attr=[placeholder="What needs to be done?"i]
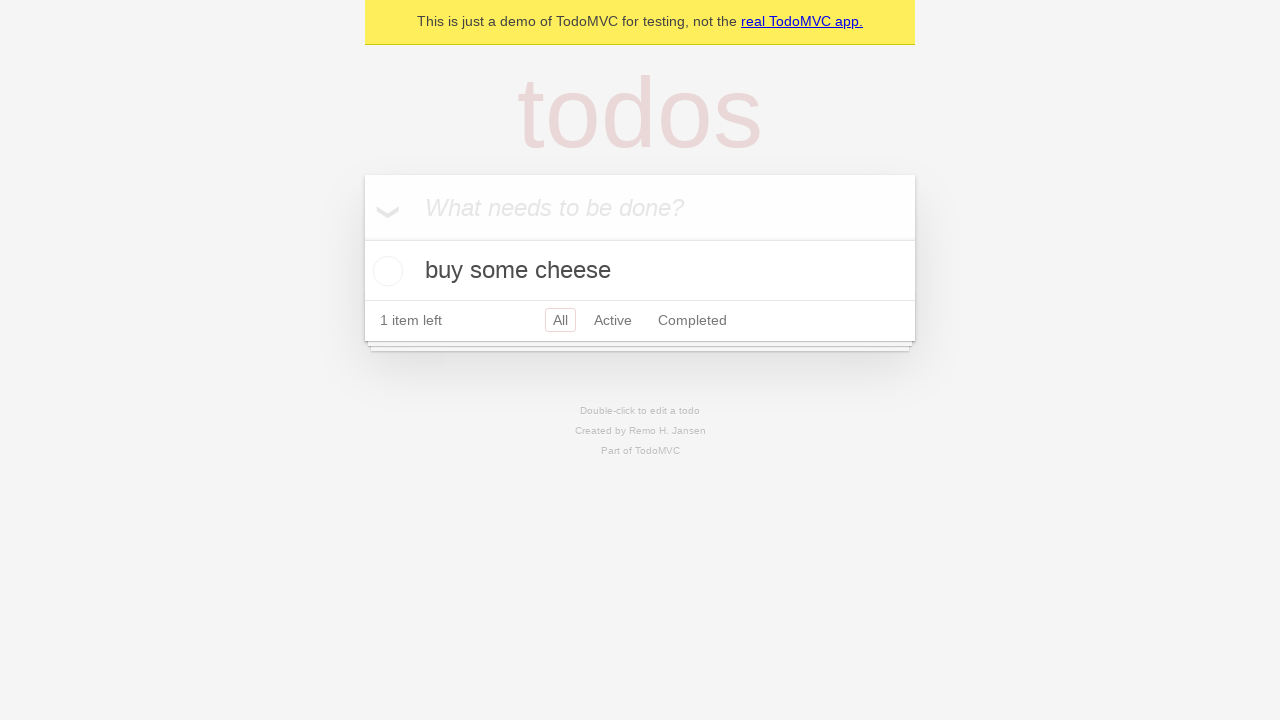

Filled todo input with 'feed the cat' on internal:attr=[placeholder="What needs to be done?"i]
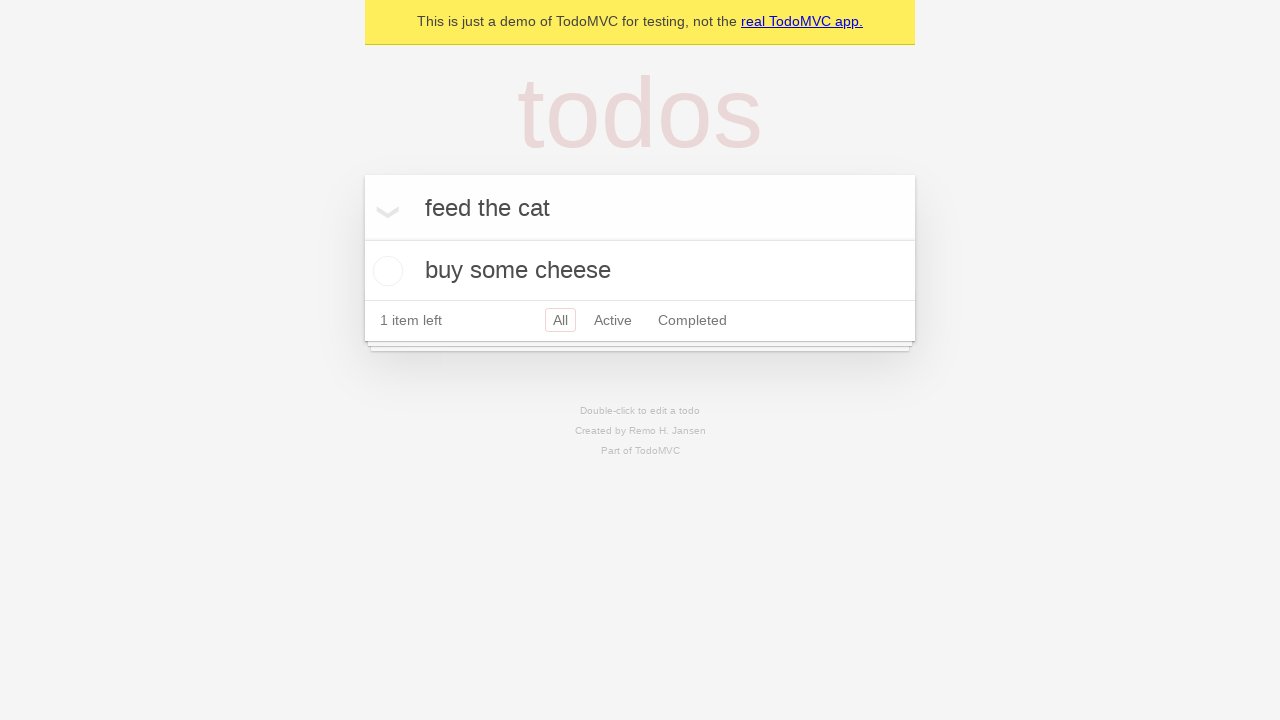

Pressed Enter to create second todo item on internal:attr=[placeholder="What needs to be done?"i]
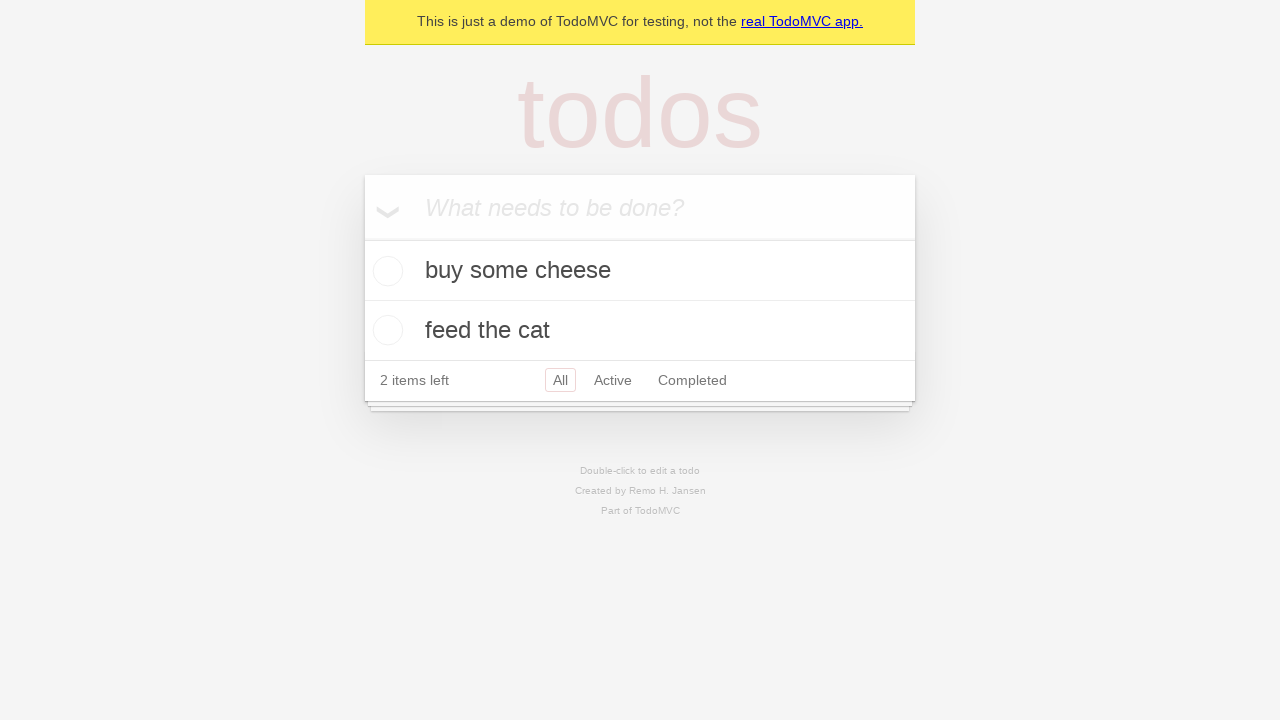

Filled todo input with 'book a doctors appointment' on internal:attr=[placeholder="What needs to be done?"i]
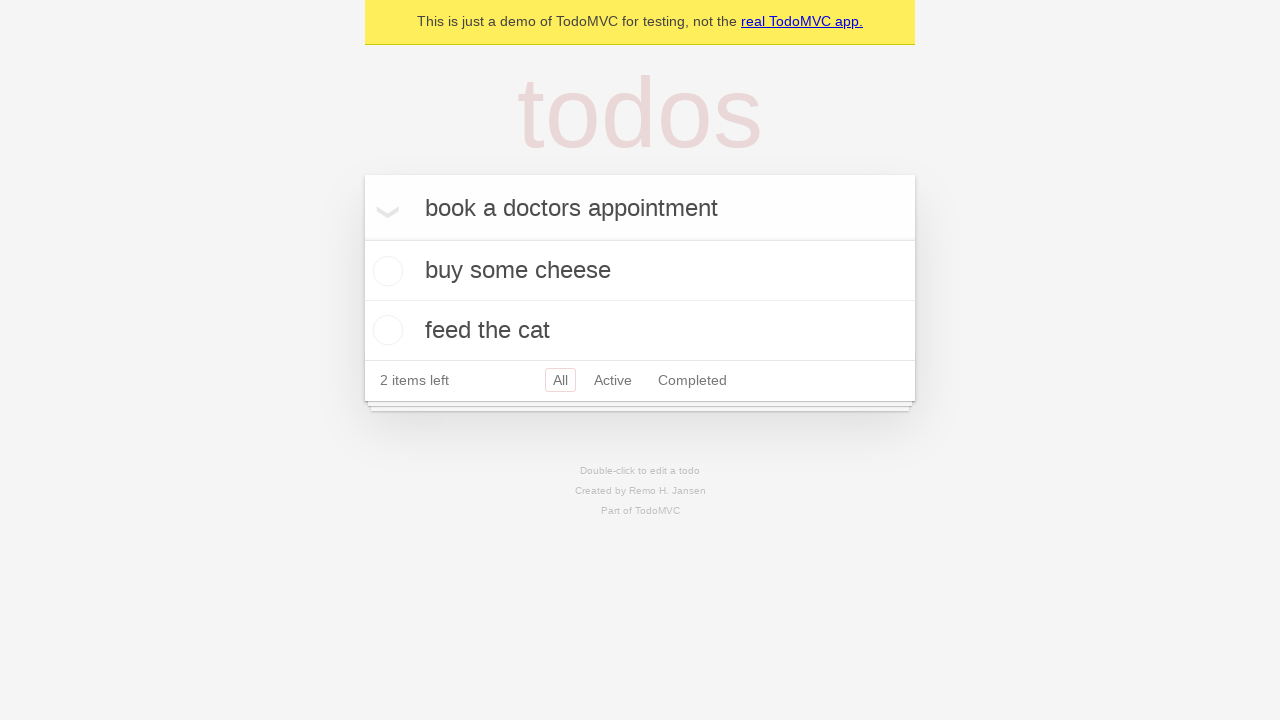

Pressed Enter to create third todo item on internal:attr=[placeholder="What needs to be done?"i]
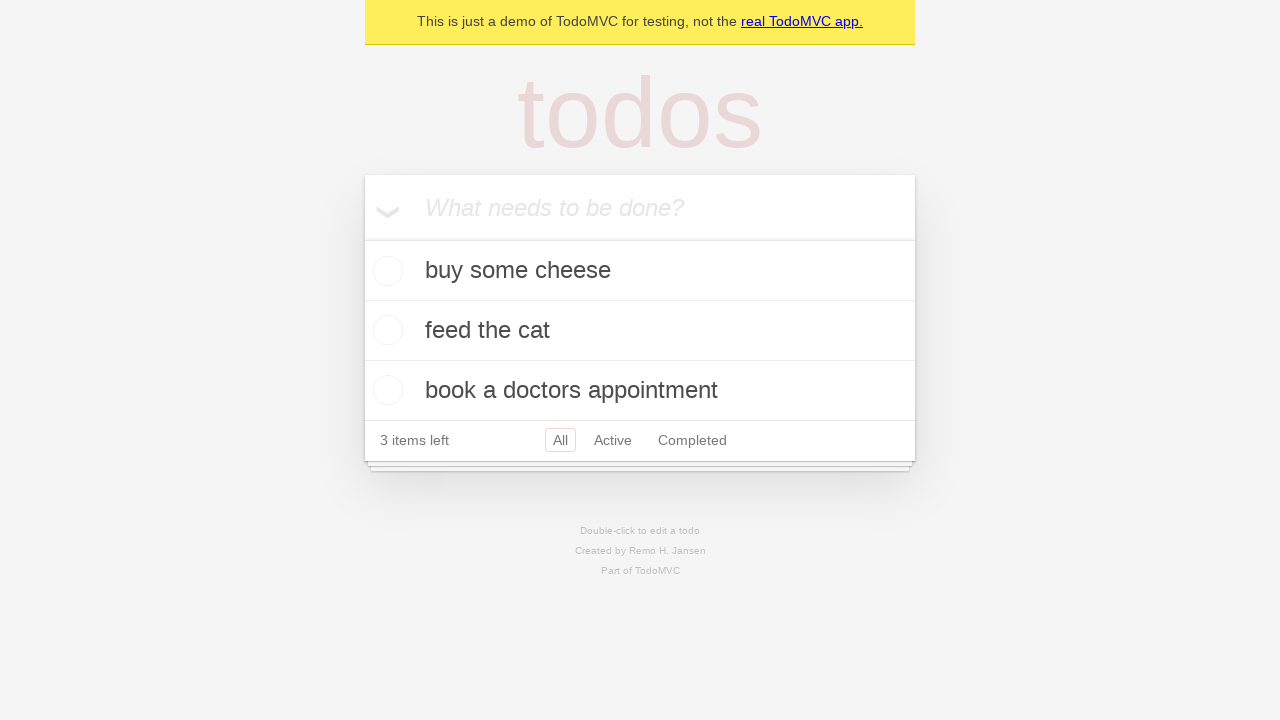

Checked second todo item to mark it as completed at (385, 330) on internal:testid=[data-testid="todo-item"s] >> nth=1 >> internal:role=checkbox
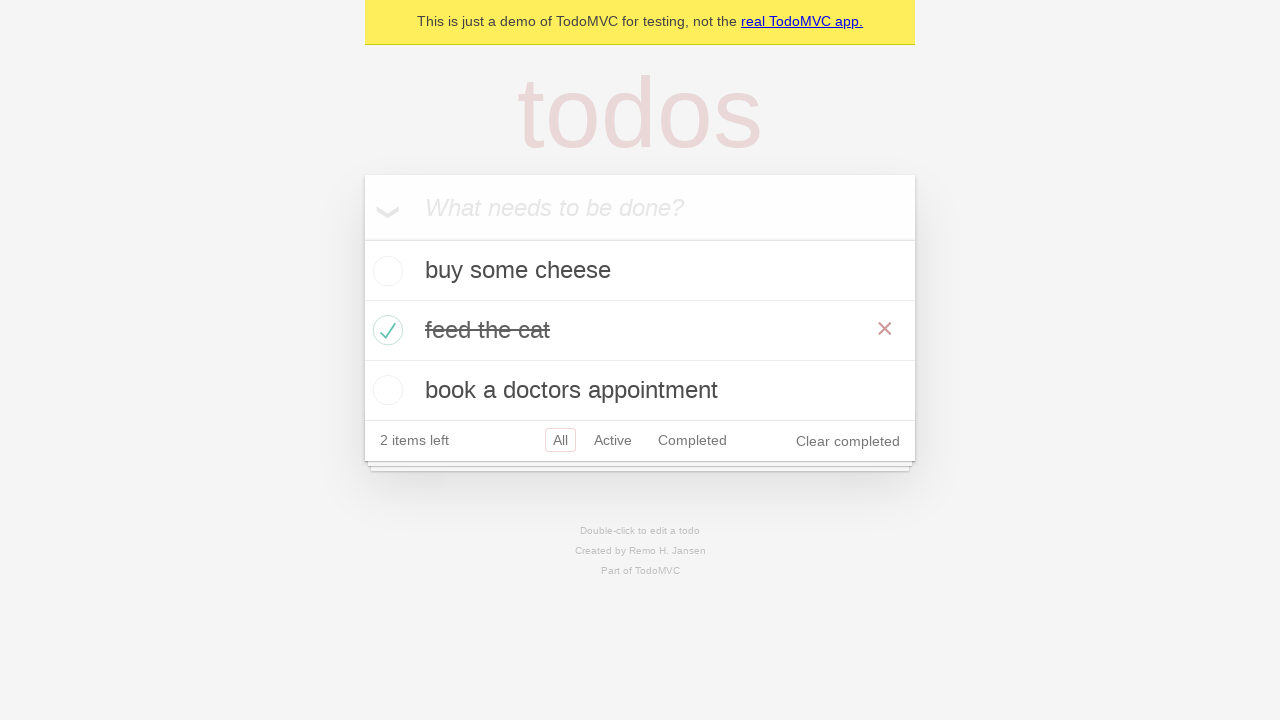

Clicked Active filter to show only active items at (613, 440) on internal:role=link[name="Active"i]
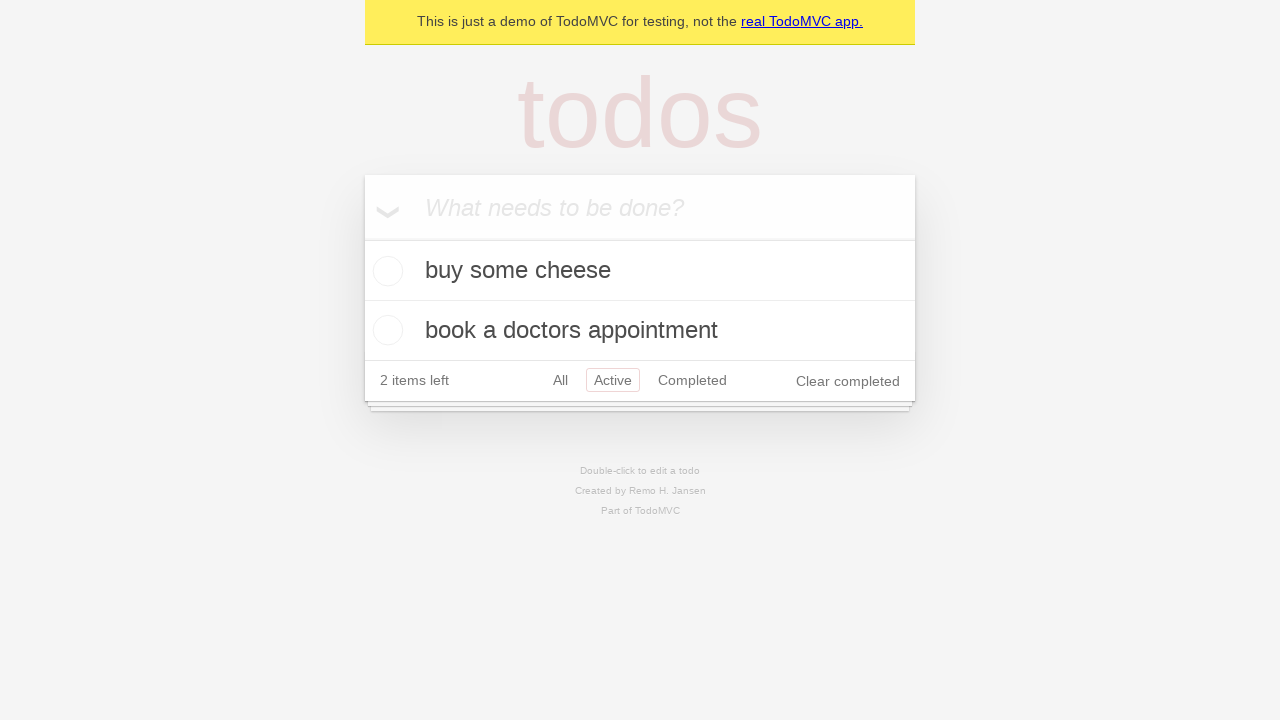

Clicked Completed filter to show only completed items at (692, 380) on internal:role=link[name="Completed"i]
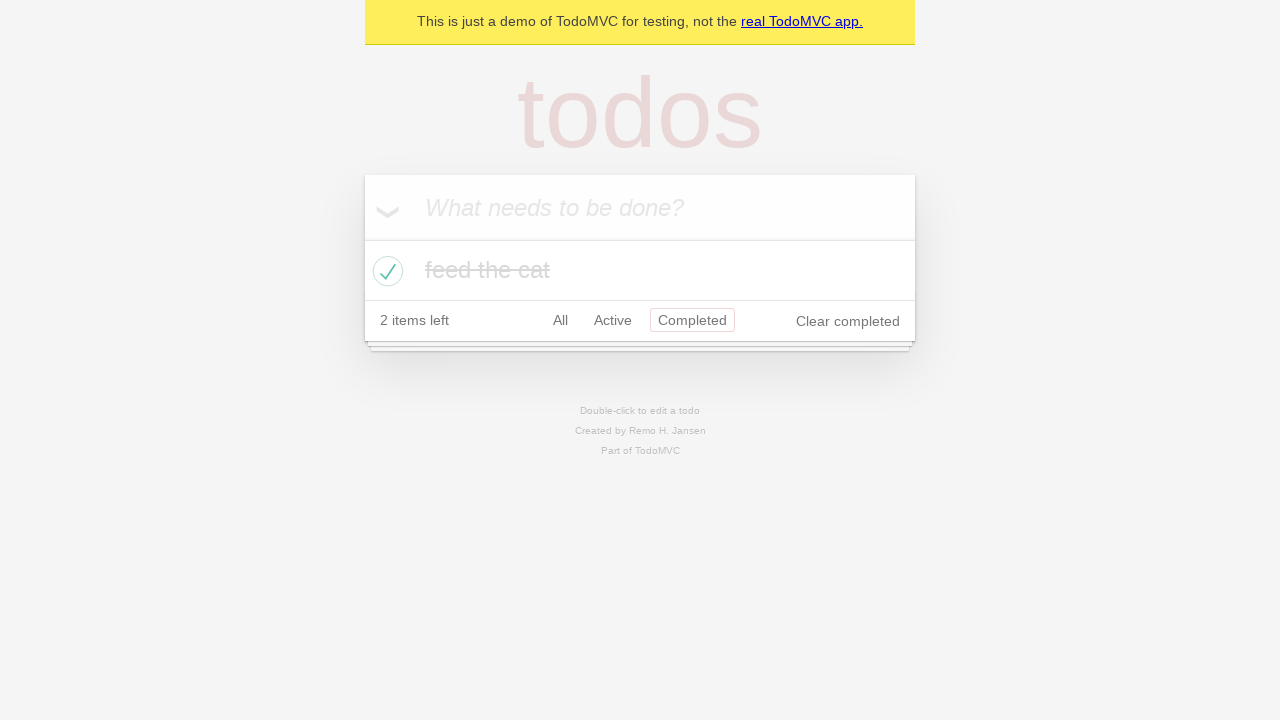

Clicked All filter to display all items at (560, 320) on internal:role=link[name="All"i]
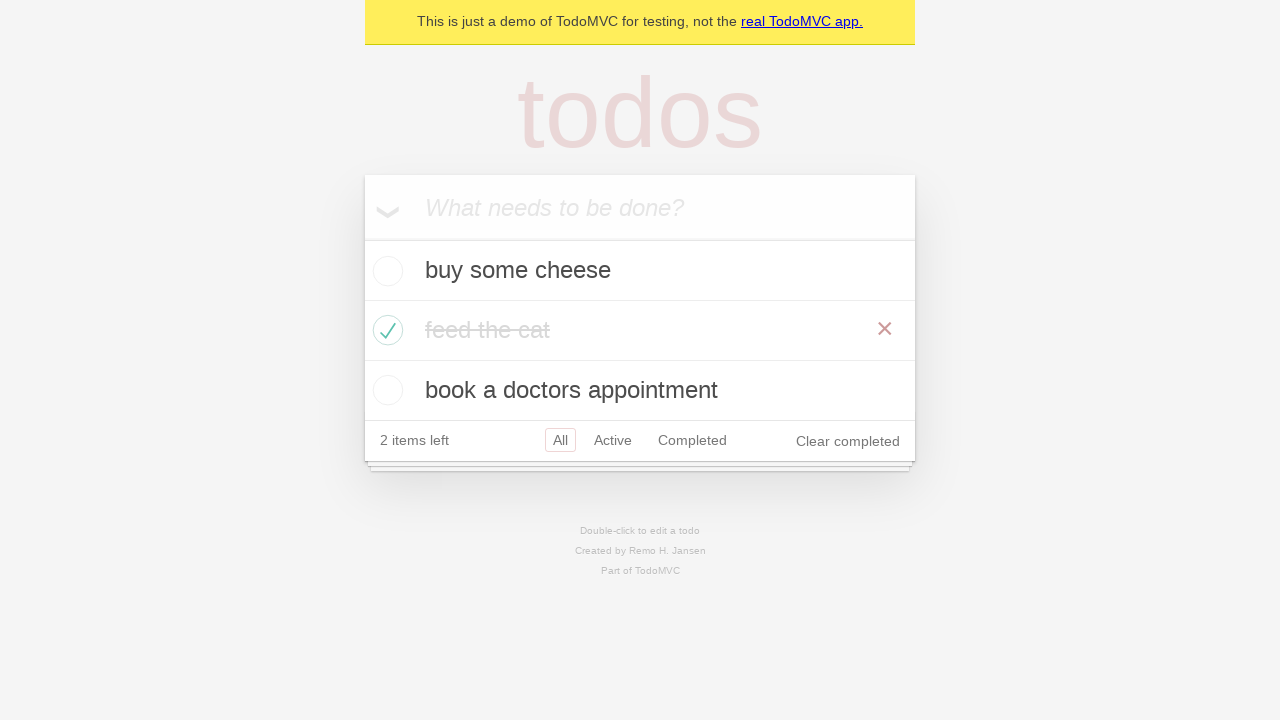

Waited for all todo items to be visible in the list
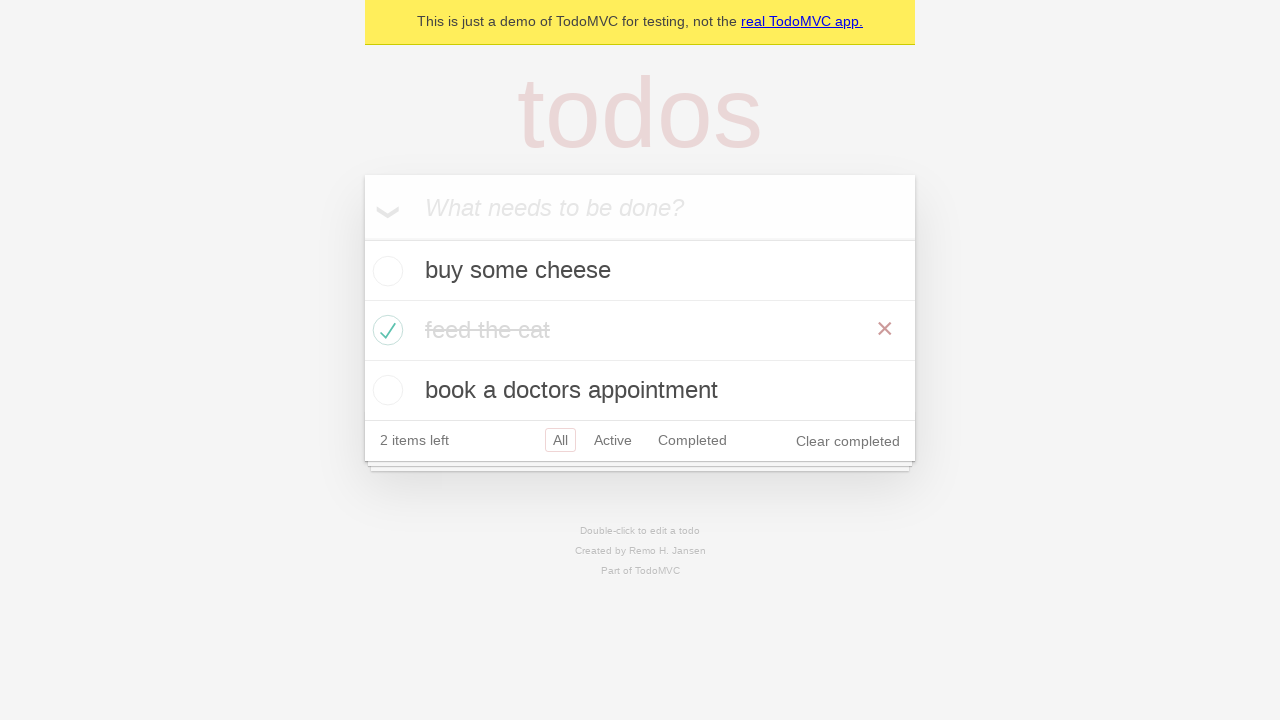

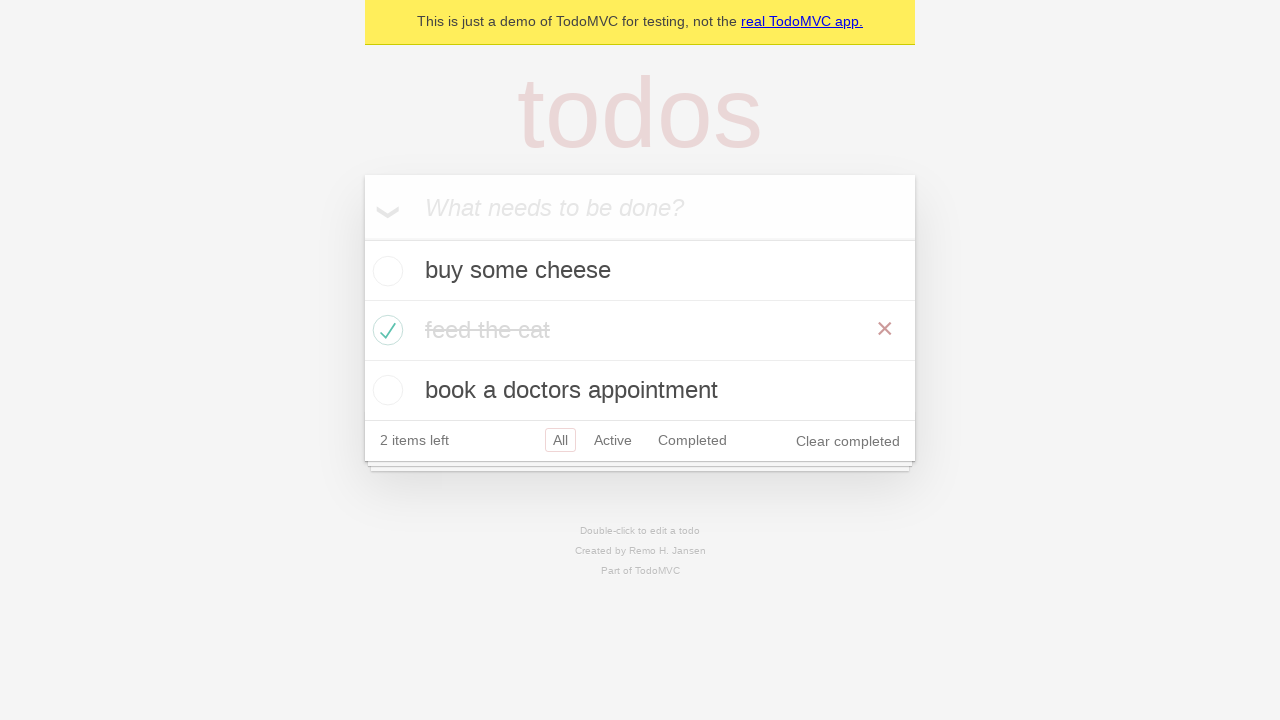